Navigates to Nike Philippines sale page and verifies that product cards with titles, prices, images, and links are displayed on the page.

Starting URL: https://www.nike.com/ph/w/sale-3yaep

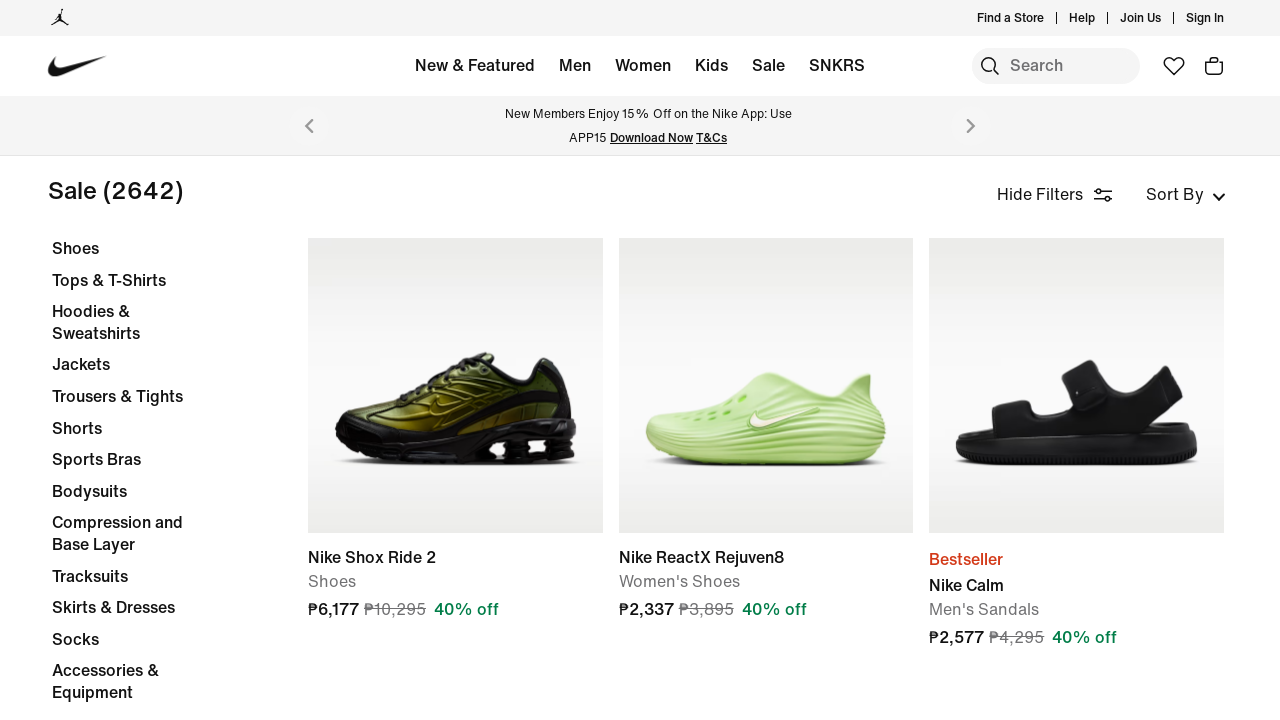

Waited for page network to be idle on Nike Philippines sale page
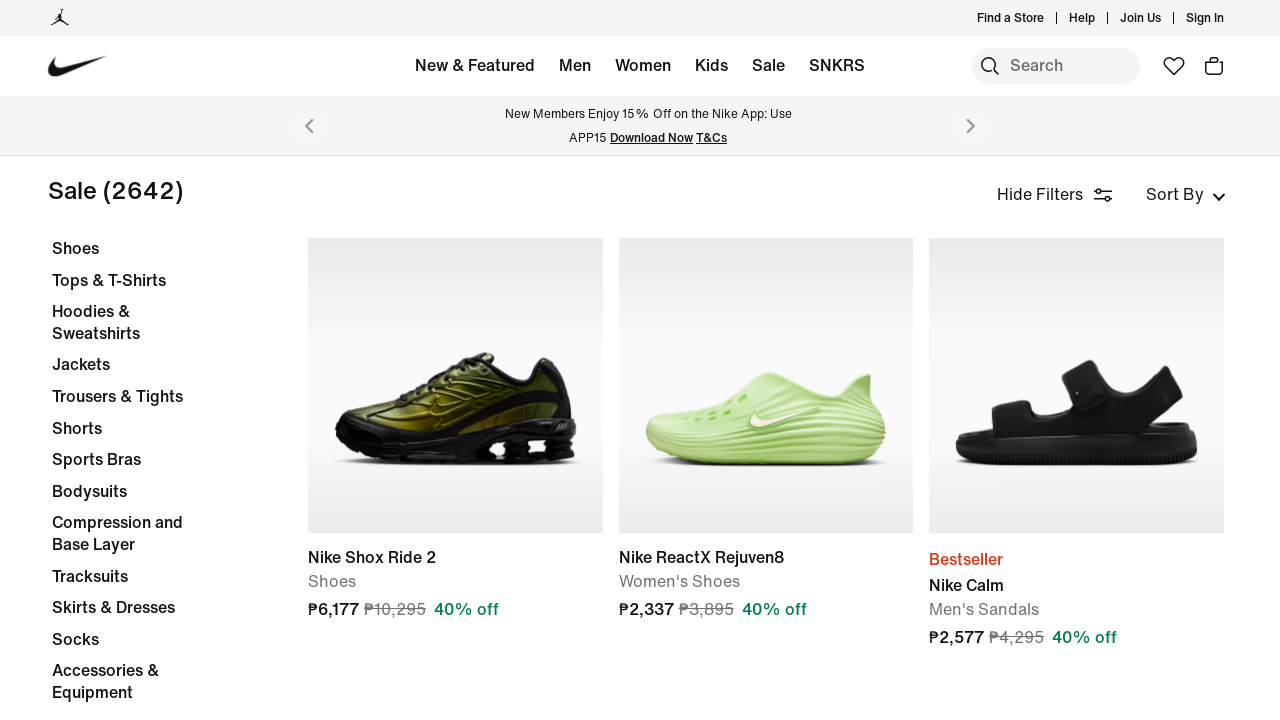

Product cards loaded on the sale page
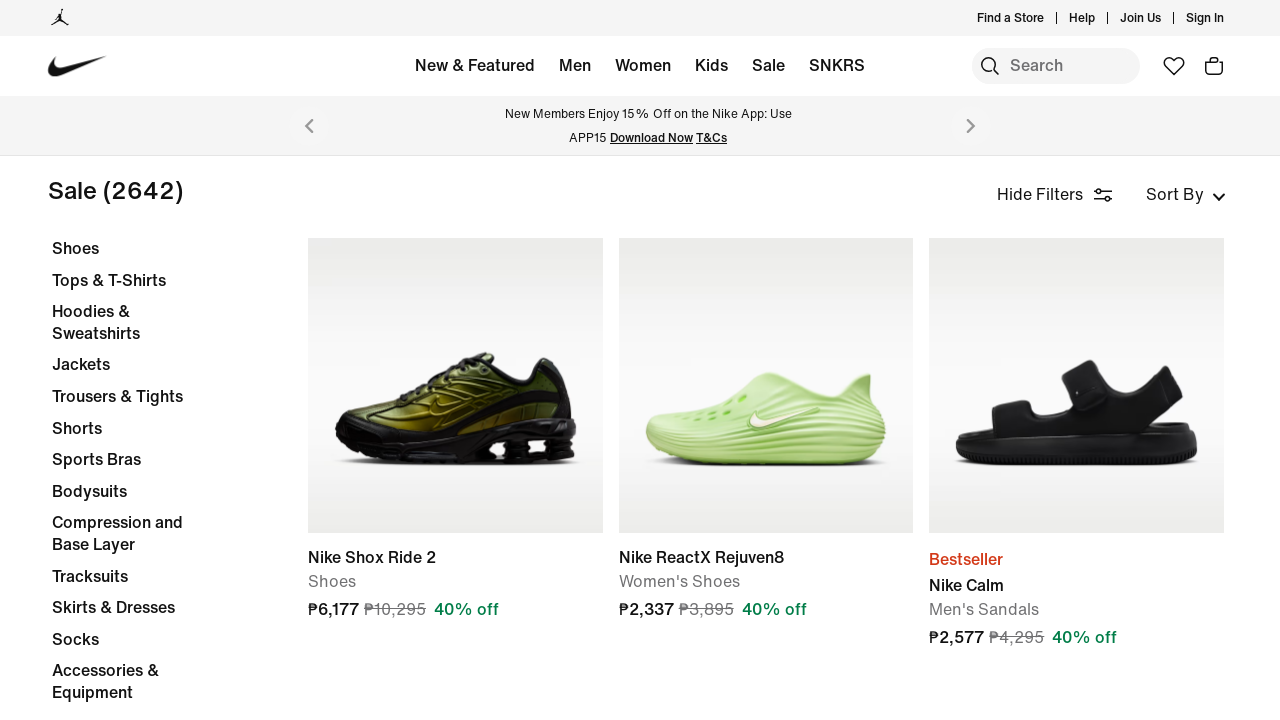

Verified product card titles are present
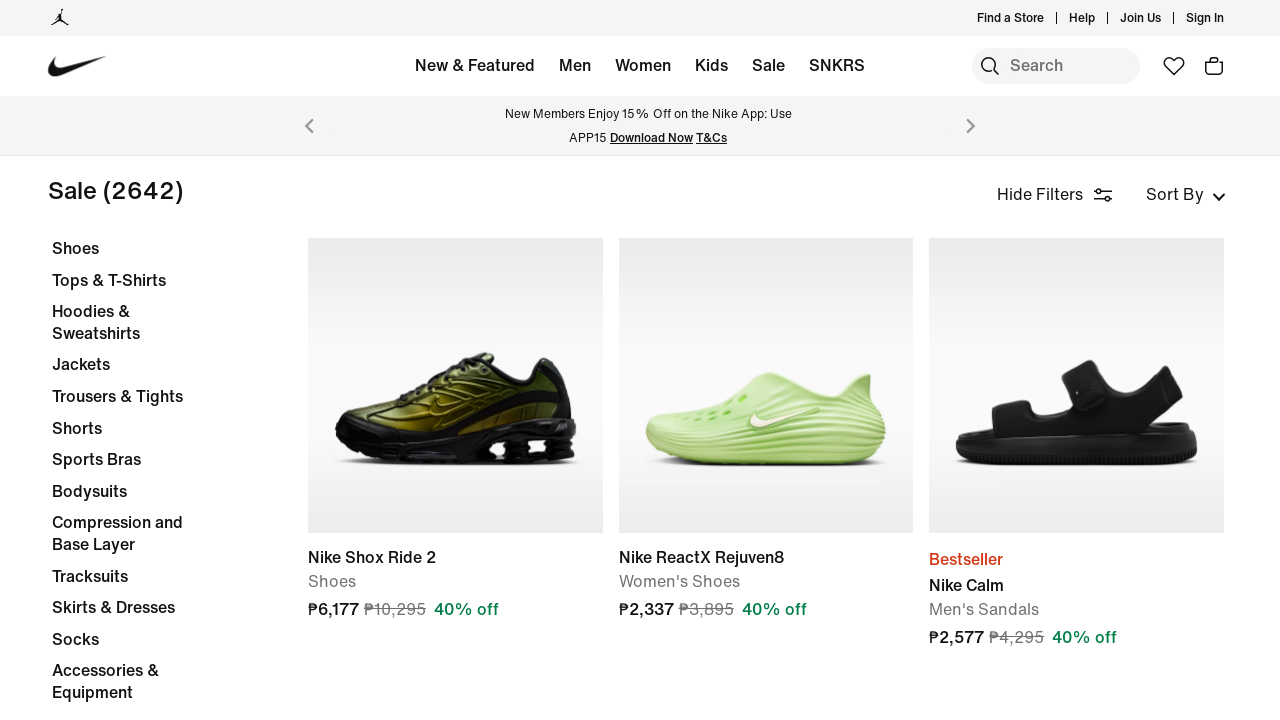

Verified product card prices are present
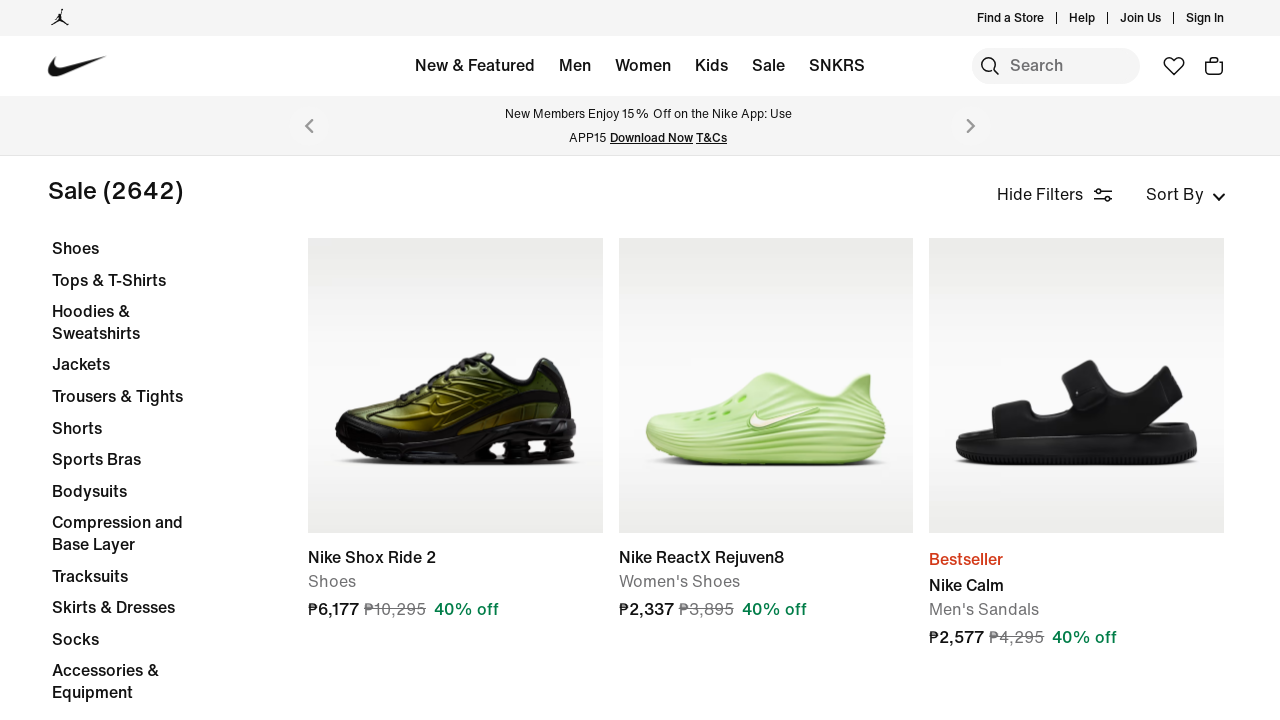

Verified product card links are present
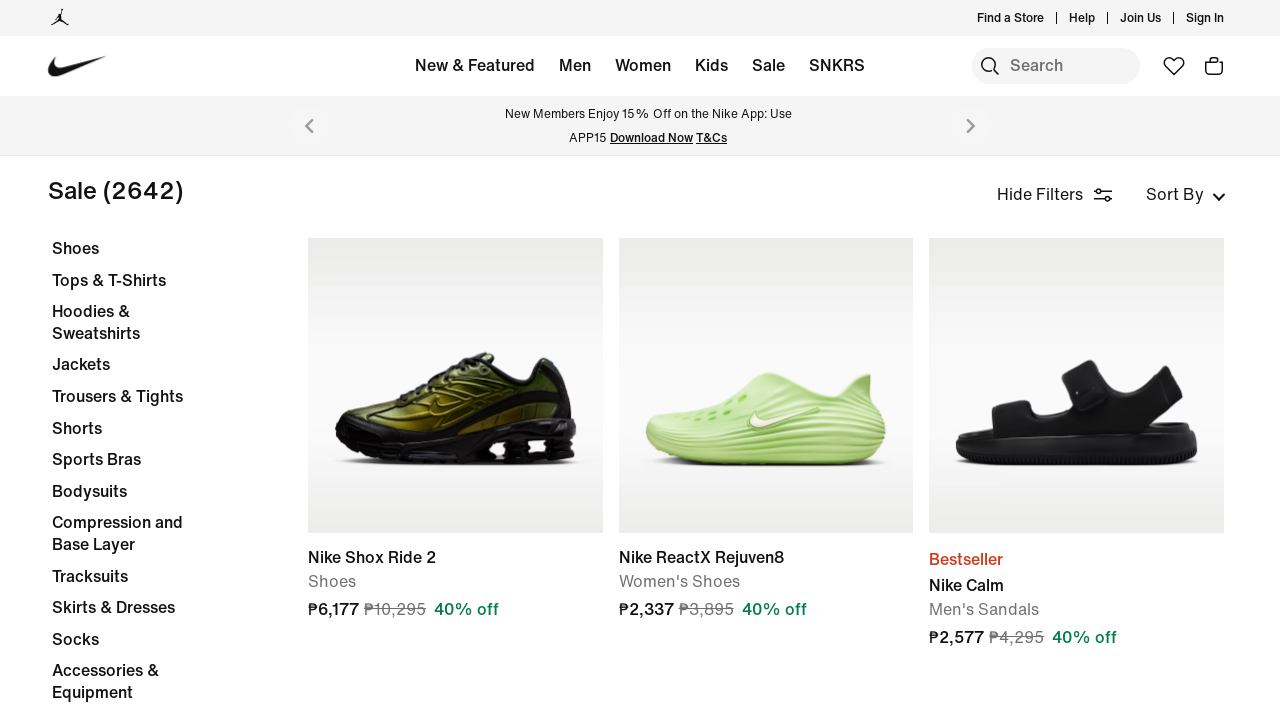

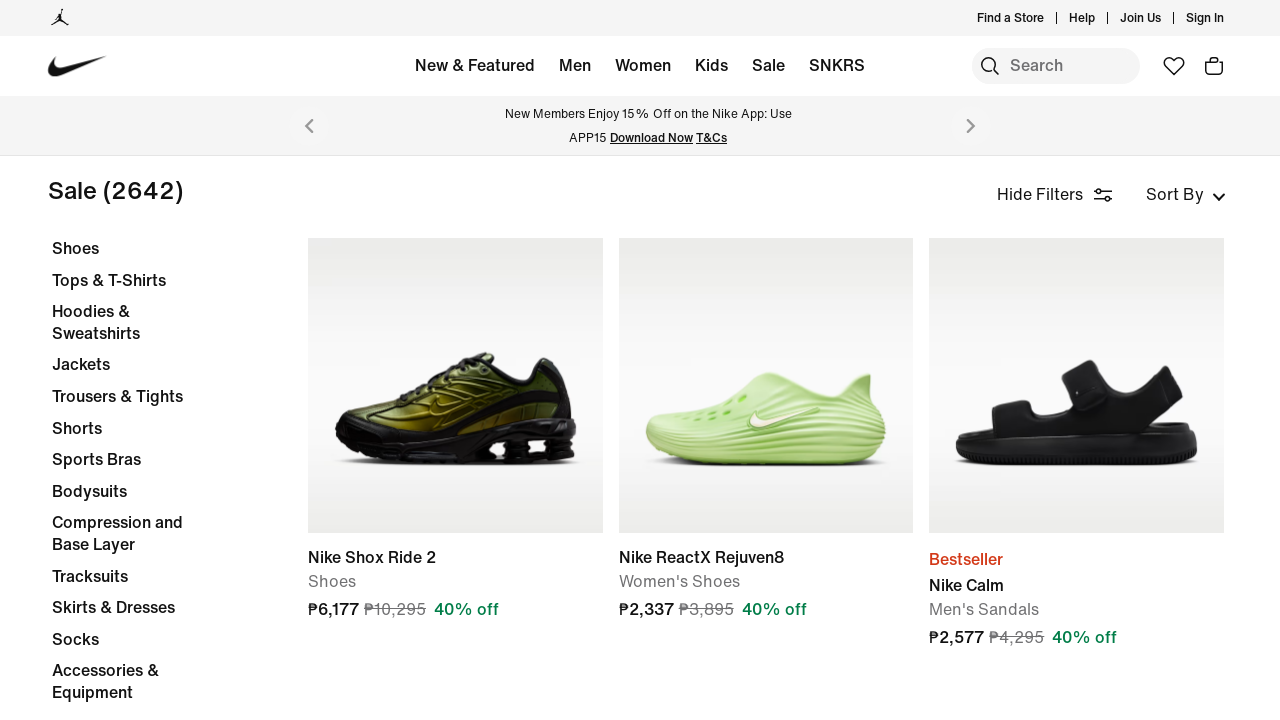